Tests window handling functionality by clicking a link to open a new window, verifying content in both windows, and switching between them

Starting URL: https://the-internet.herokuapp.com/windows

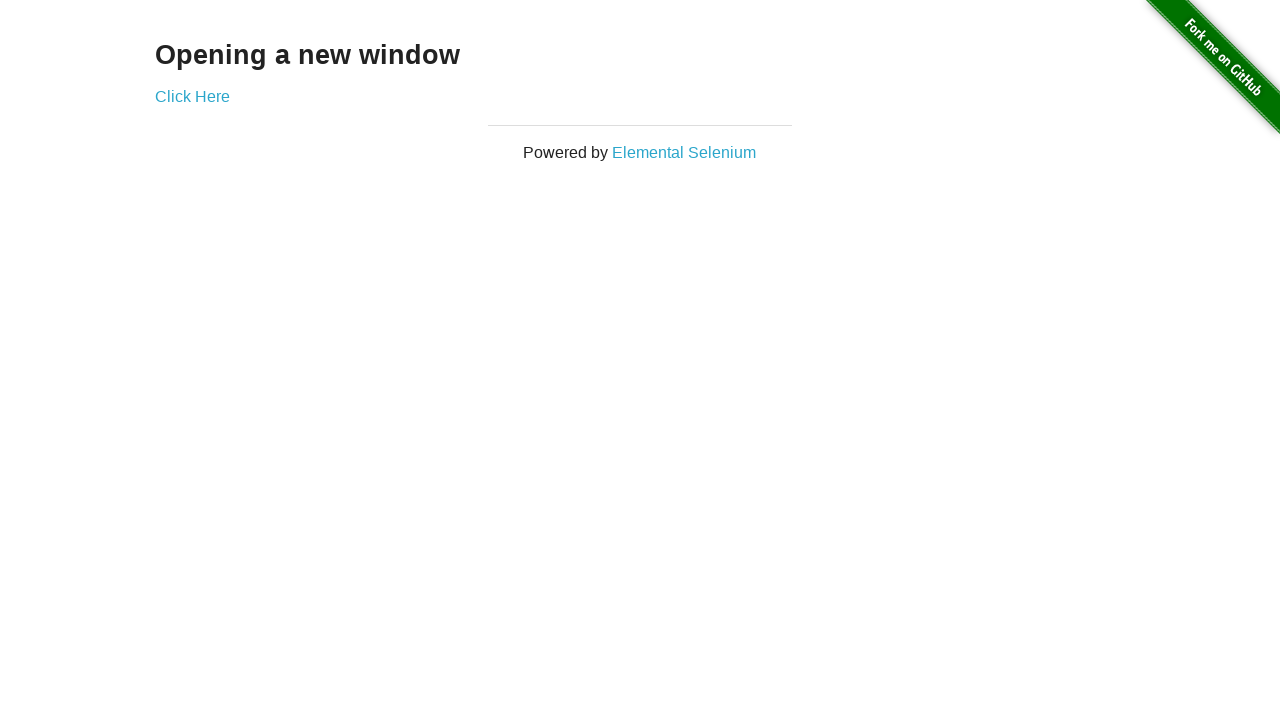

Retrieved heading text from page
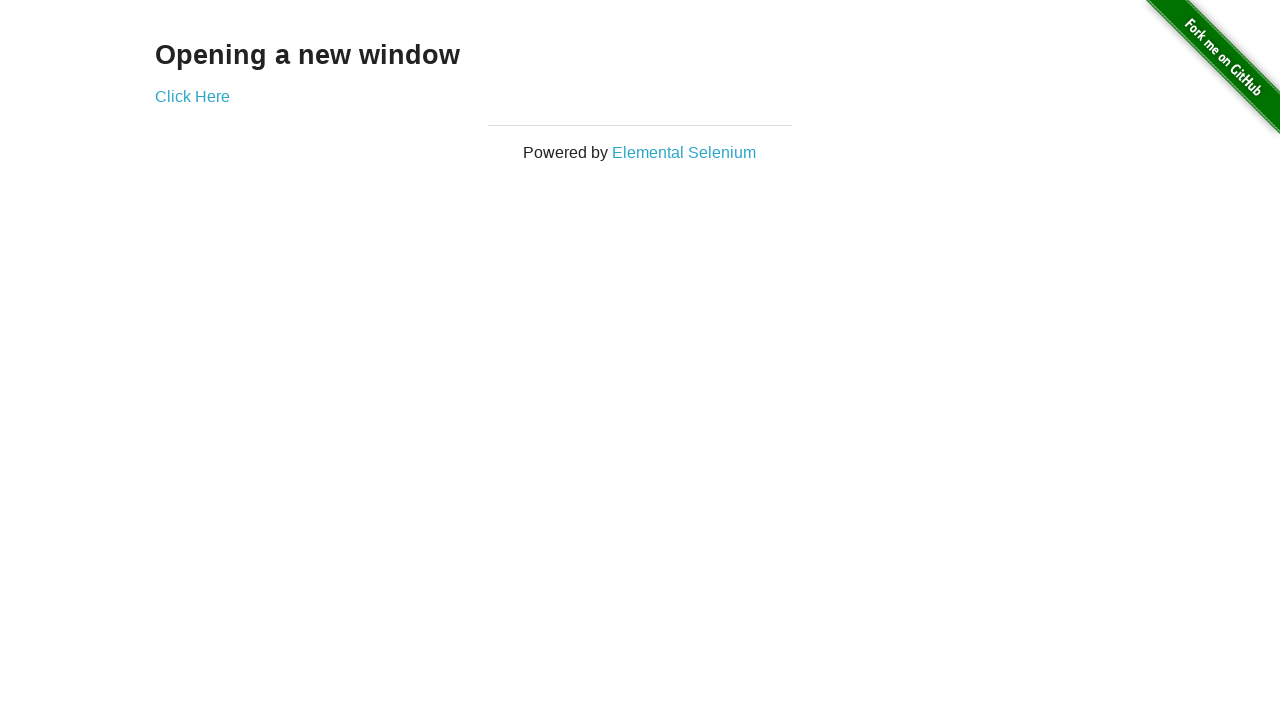

Verified heading text is 'Opening a new window'
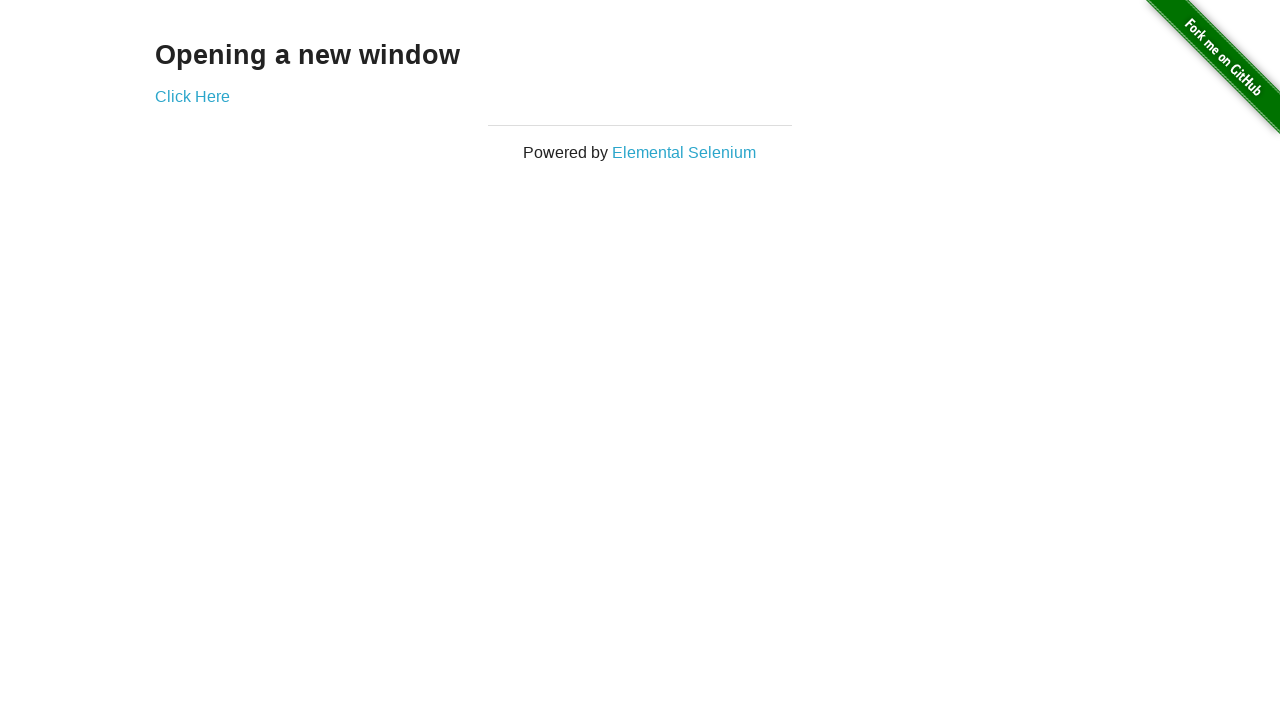

Verified page title is 'The Internet'
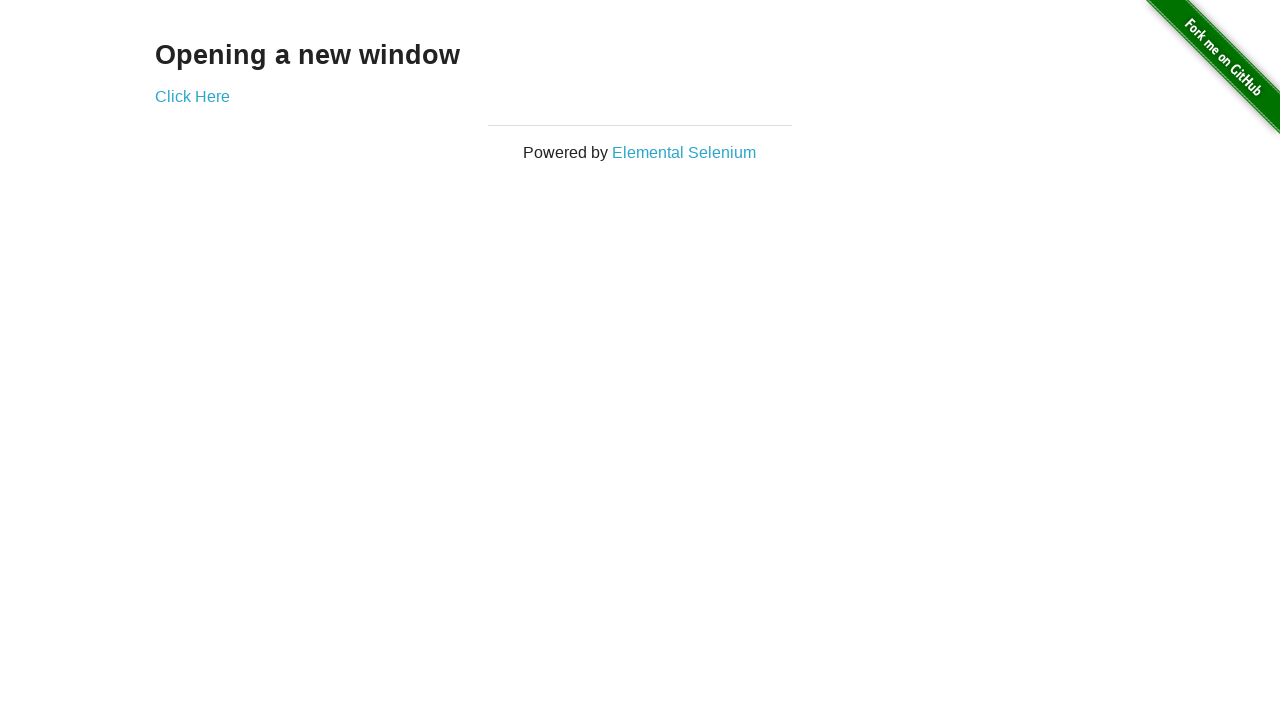

Clicked 'Click Here' link to open new window at (192, 96) on text=Click Here
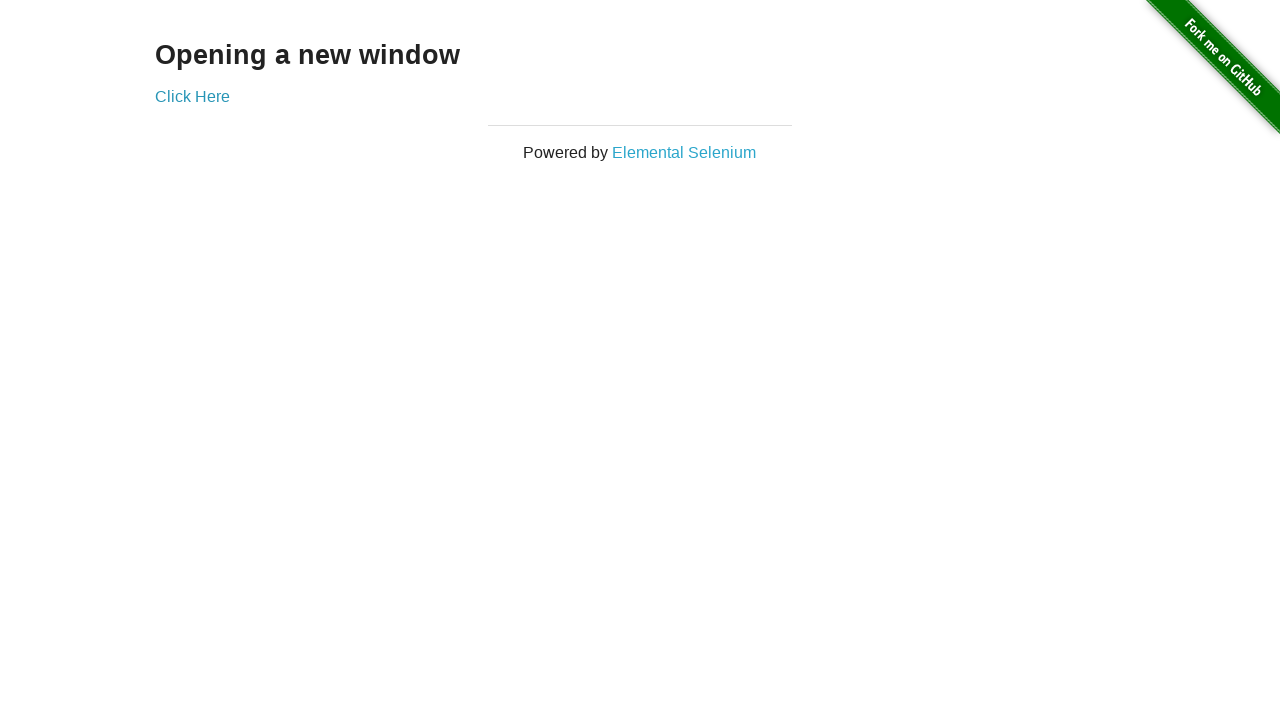

Waited for new page to load
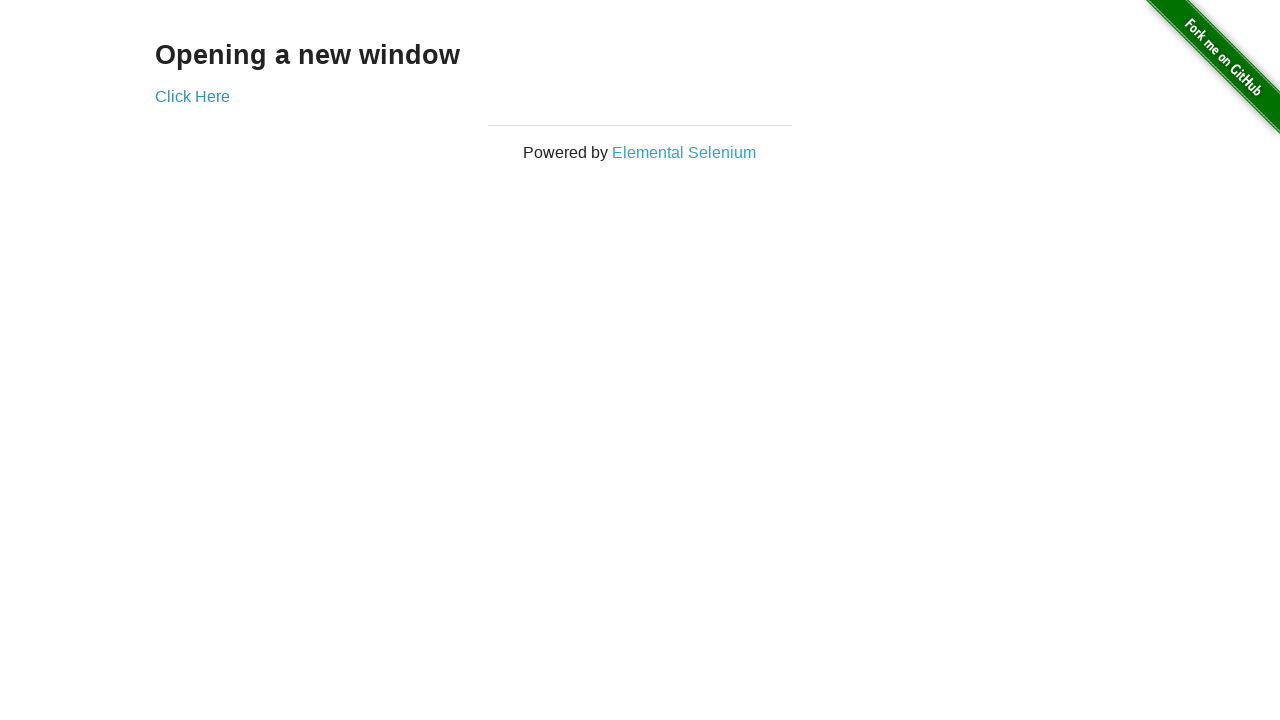

Verified new window title is 'New Window'
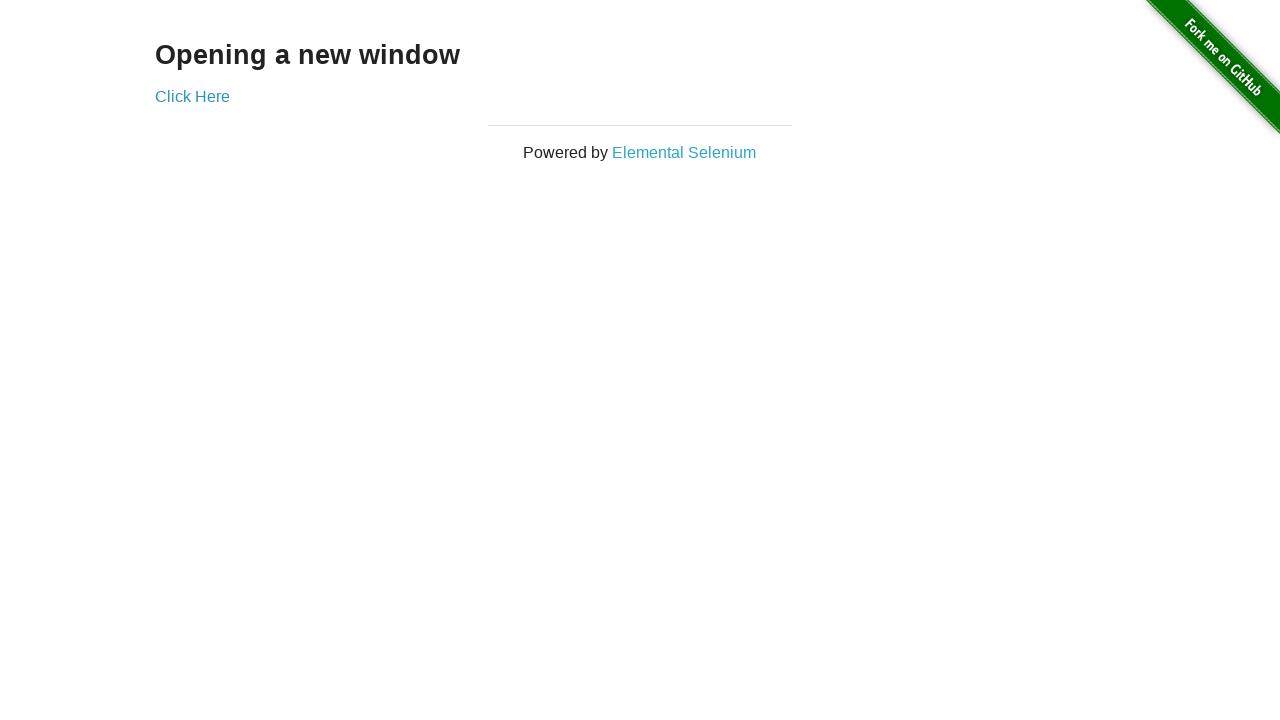

Retrieved heading text from new window
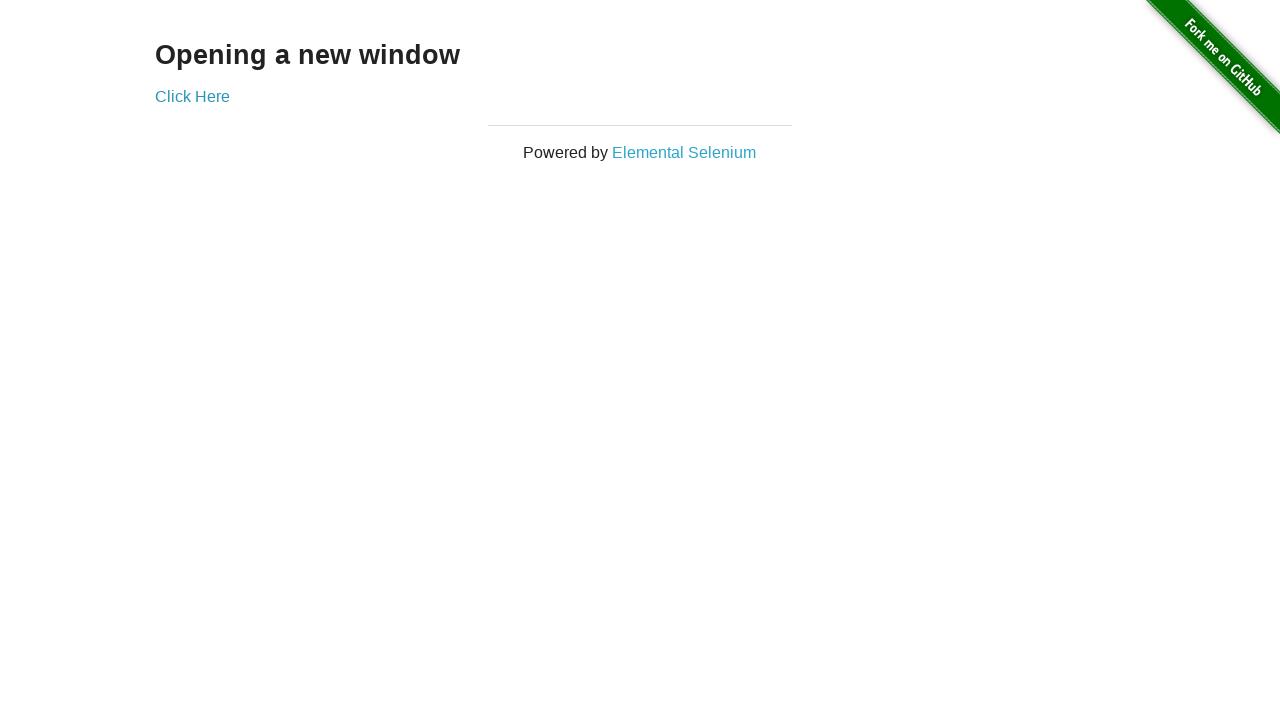

Verified new window heading text is 'New Window'
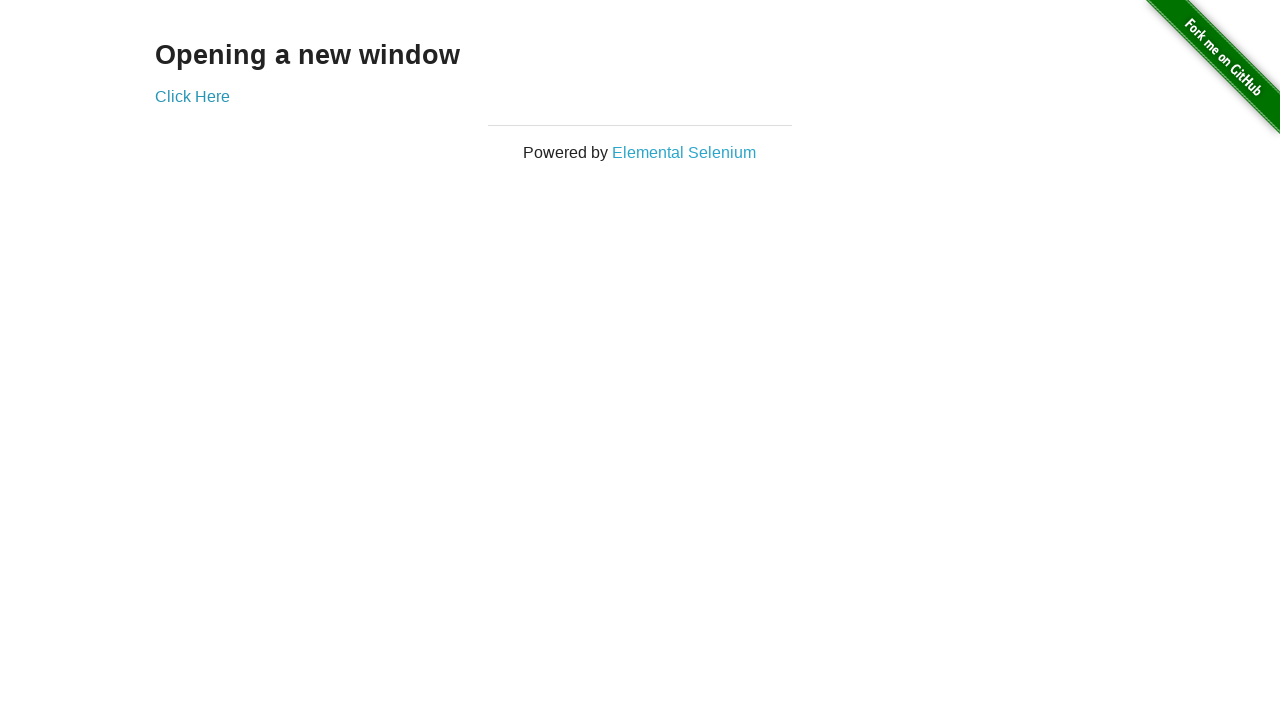

Verified original page title is 'The Internet' after switching back
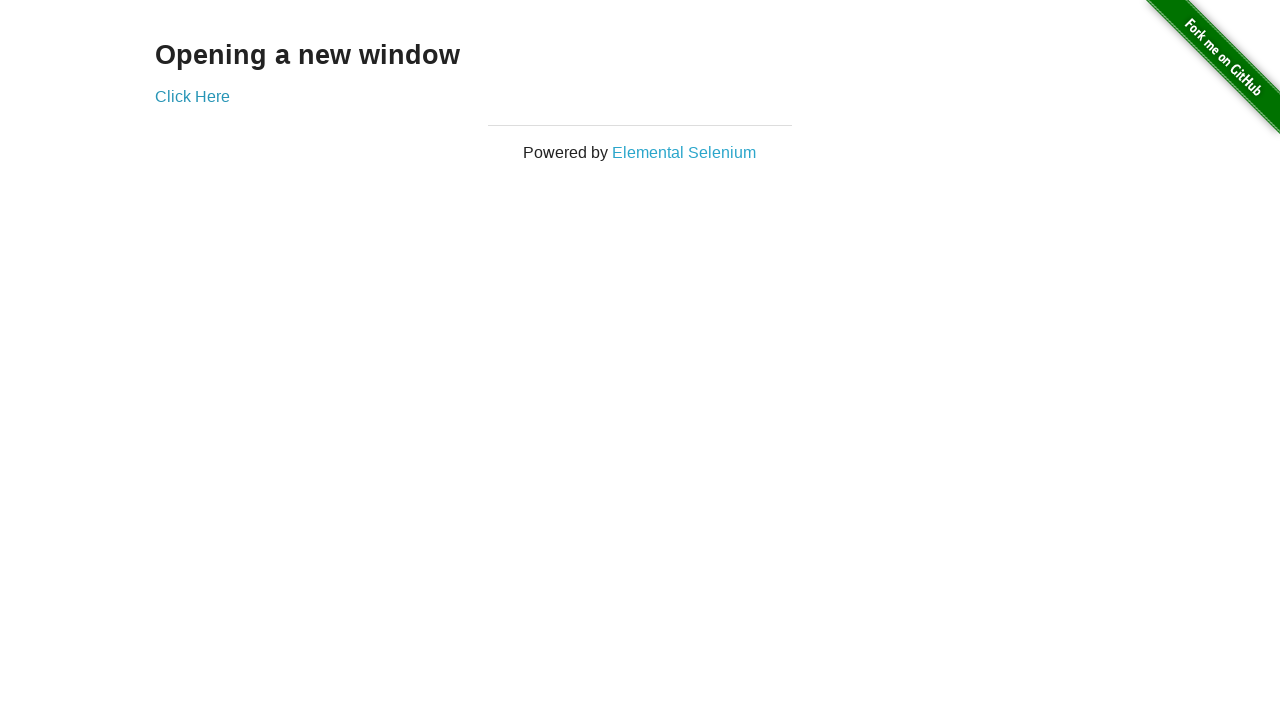

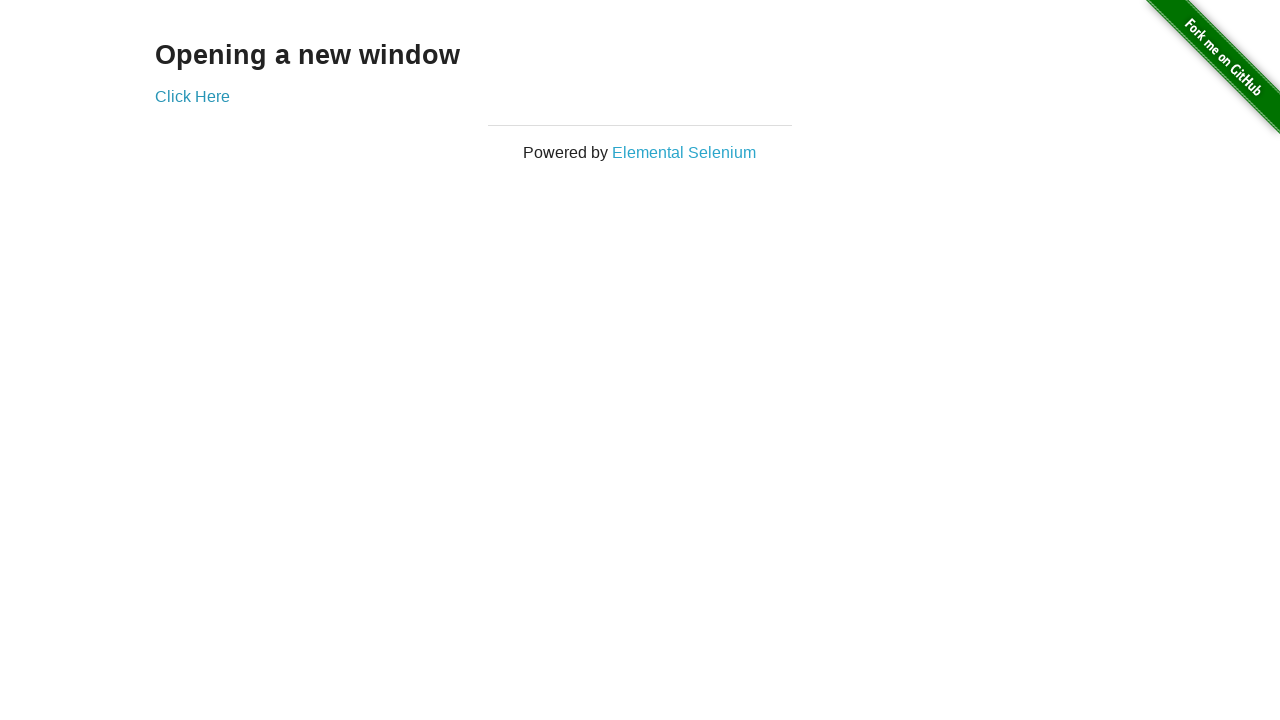